Tests scrolling functionality using JavaScript executor by scrolling down to the "CYDEO" link and then scrolling back up to the "Home" link on a large page.

Starting URL: https://practice.cydeo.com/large

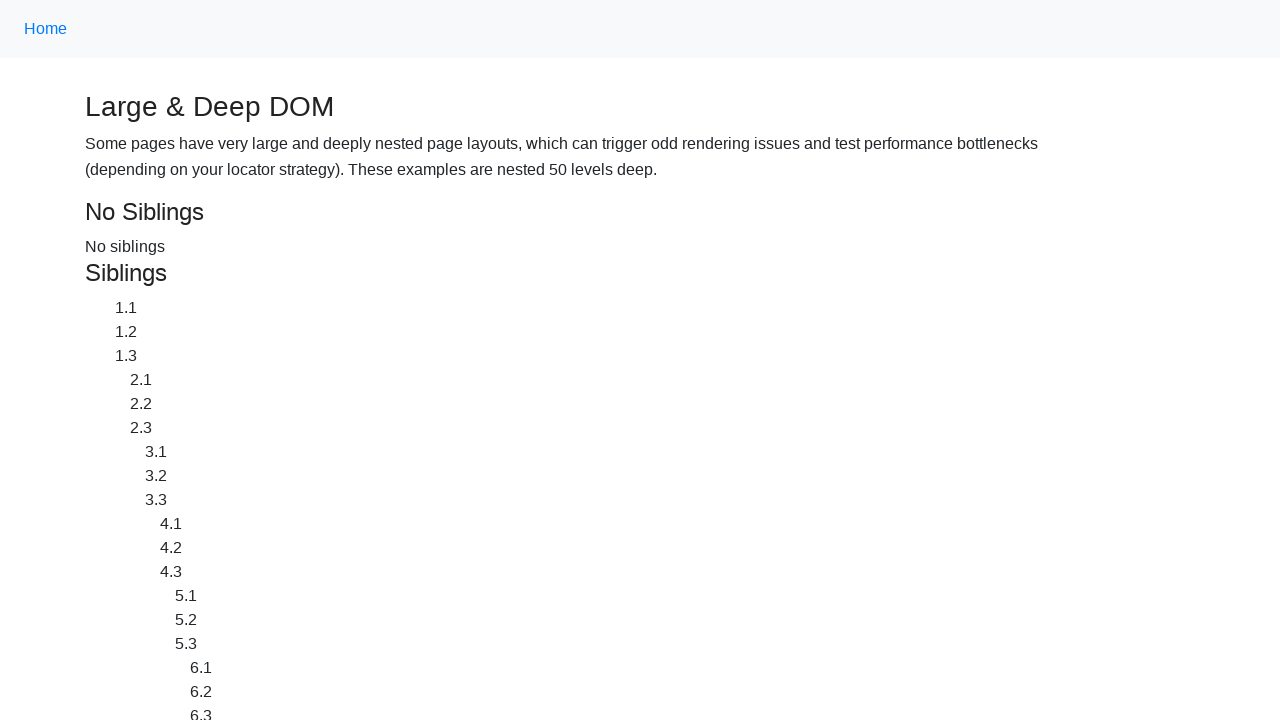

Located CYDEO link at the bottom of the page
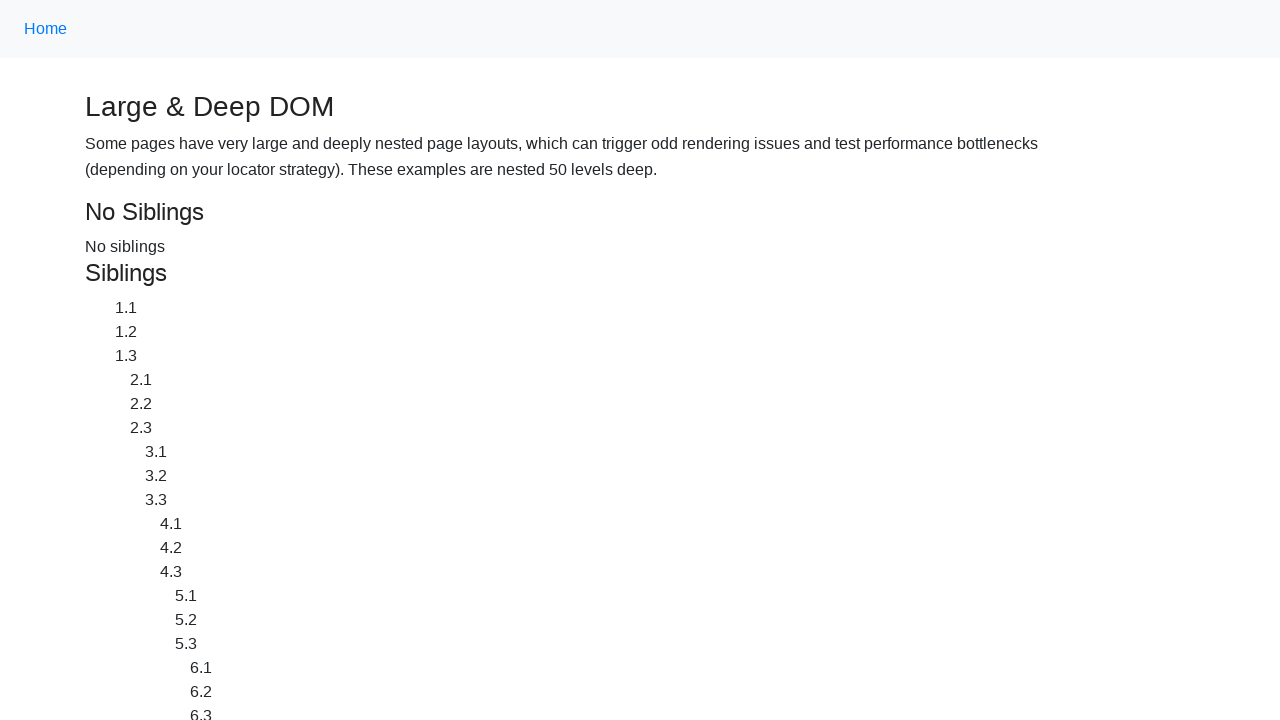

Located Home link at the top of the page
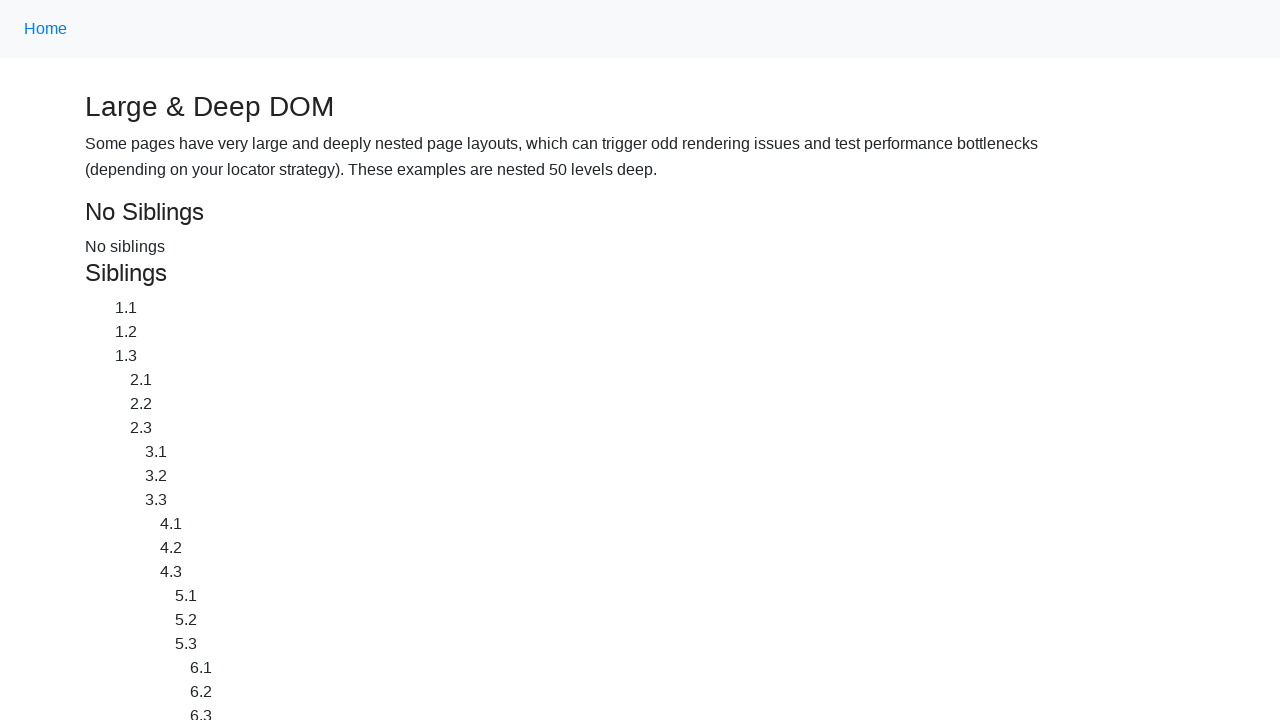

Scrolled down to CYDEO link
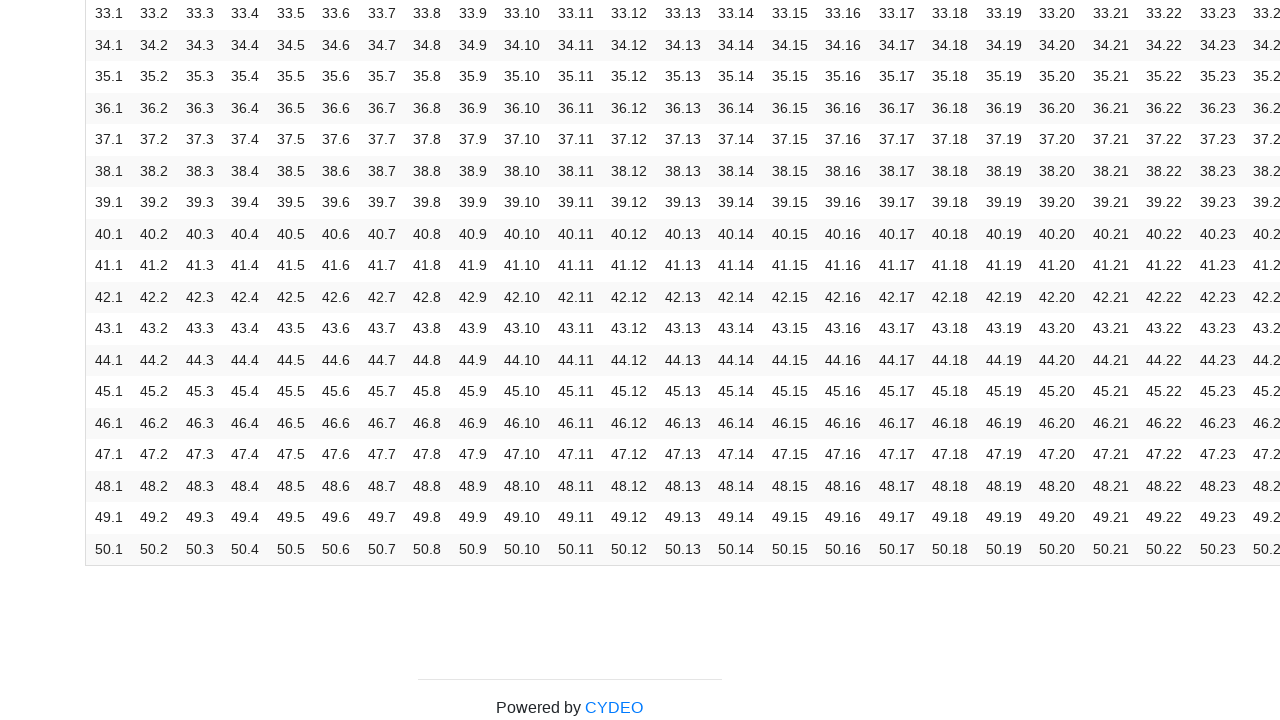

Waited 500ms to observe scroll
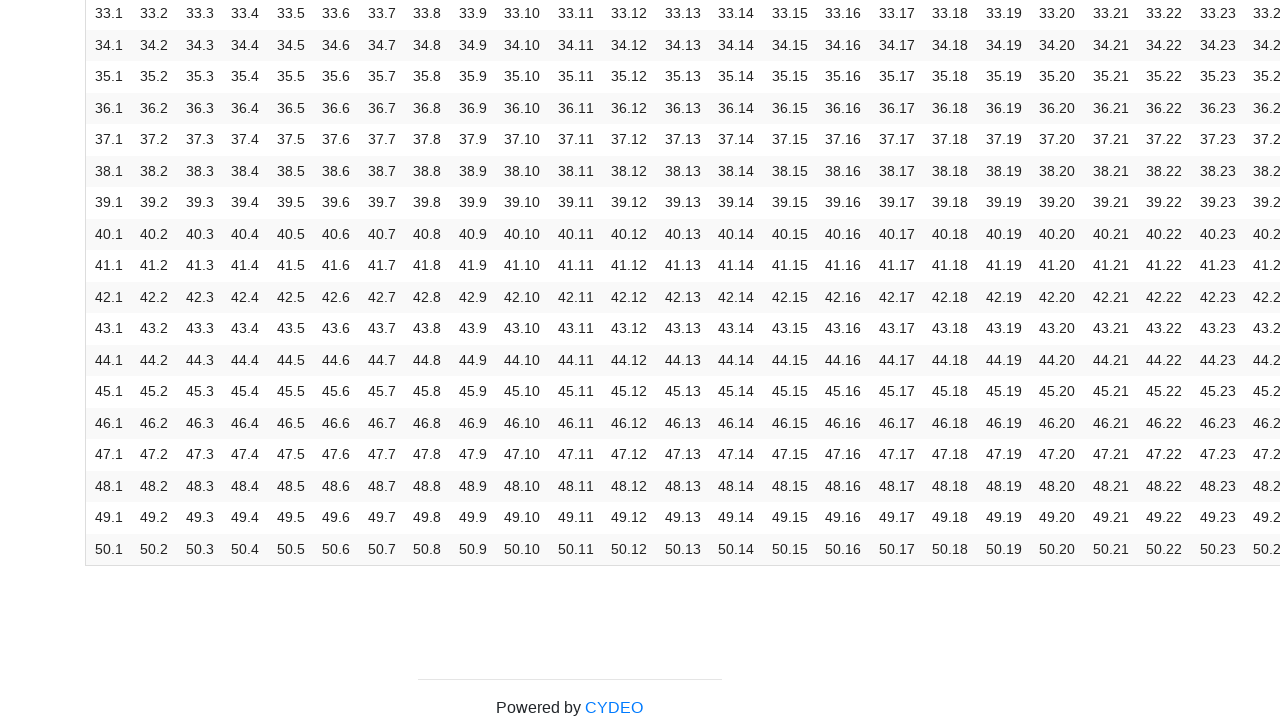

Scrolled back up to Home link
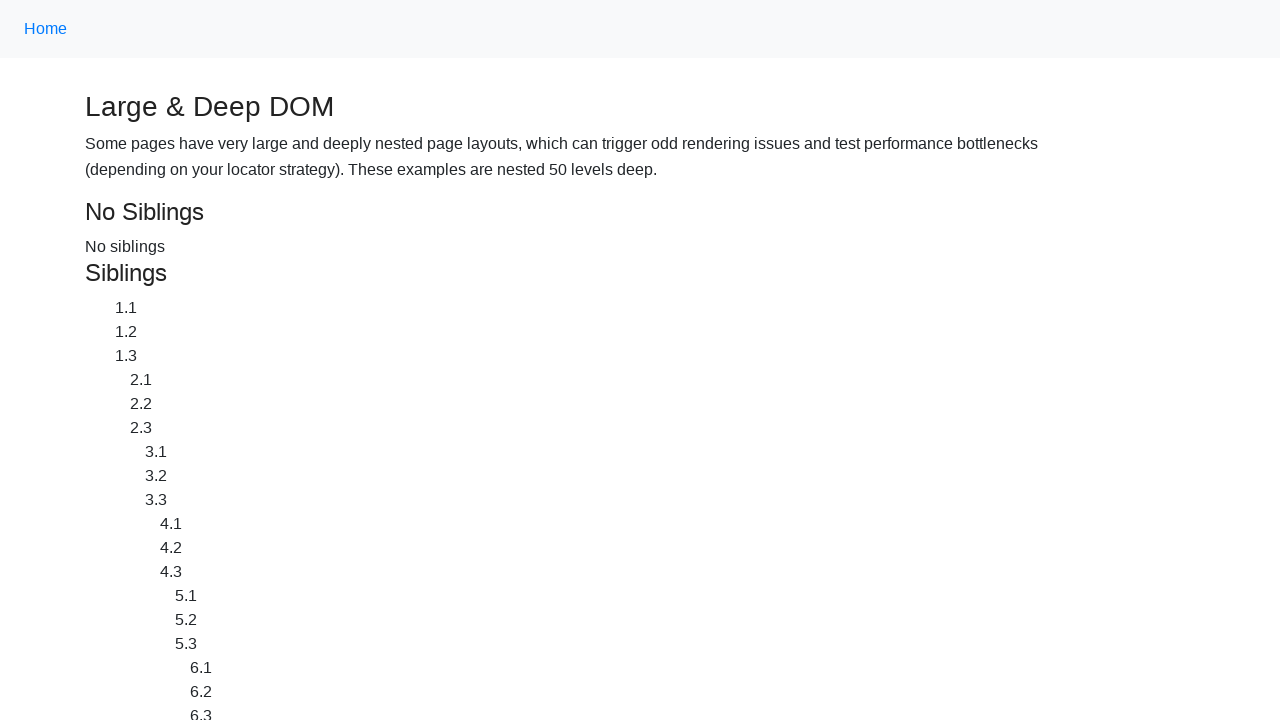

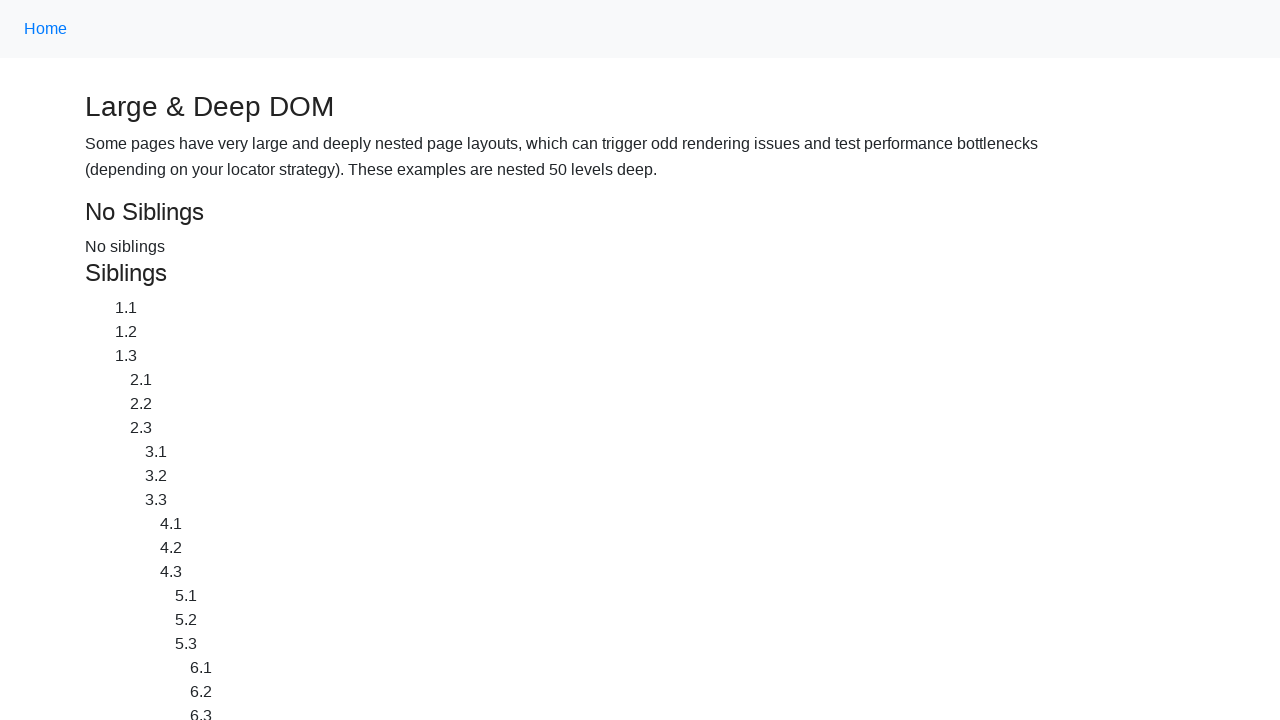